Tests window handling functionality by clicking a link that opens a new window and verifying the title of the new window

Starting URL: https://testcenter.techproeducation.com/index.php?page=multiple-windows

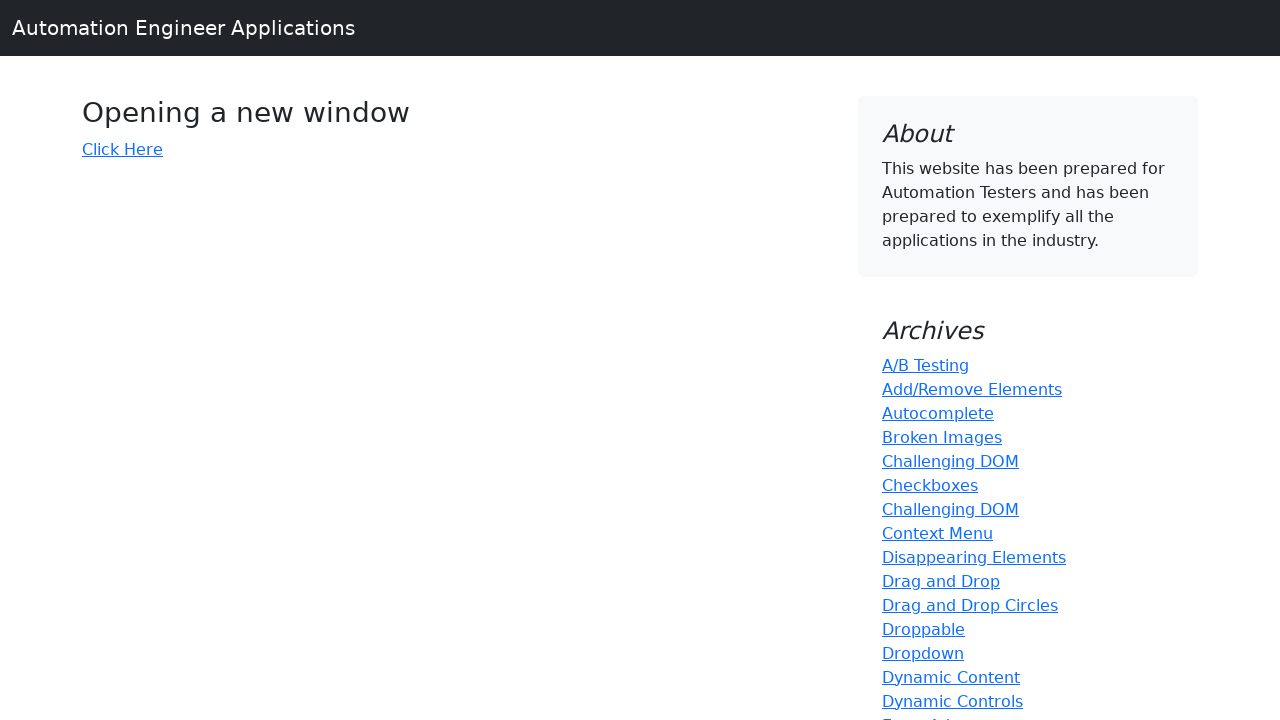

Verified initial page title is 'Windows'
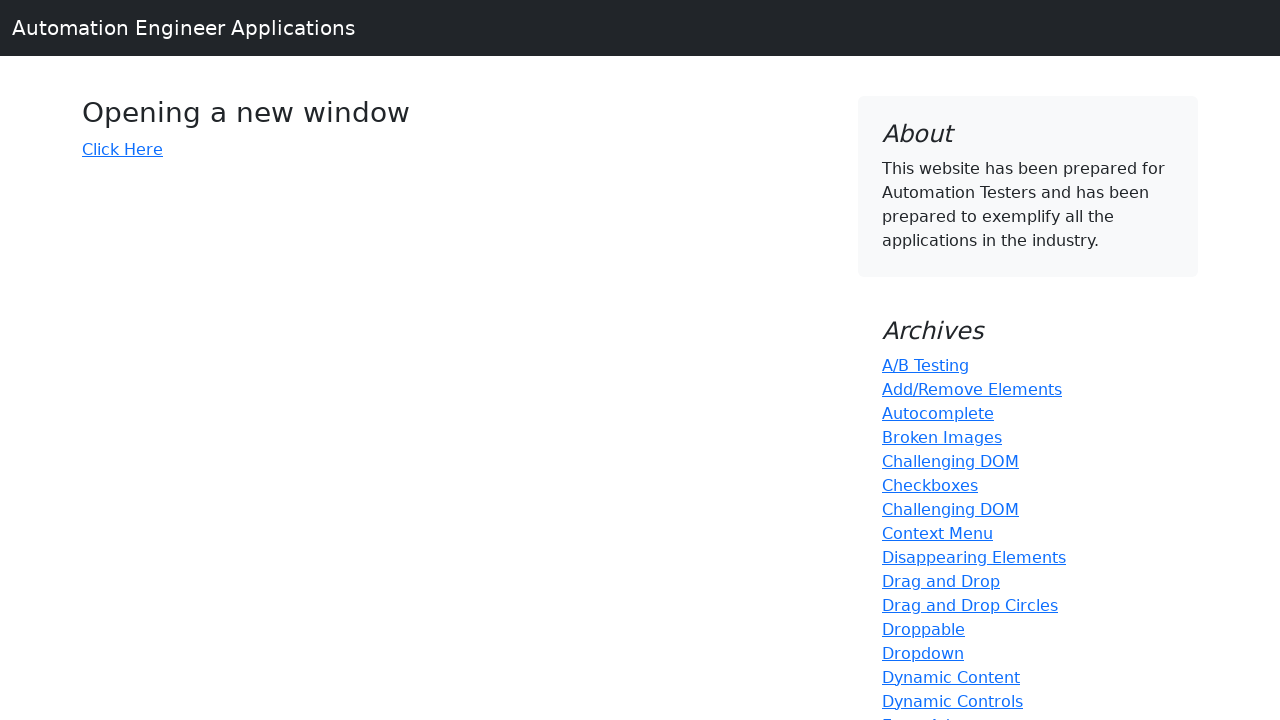

Clicked 'Click Here' link to open new window at (122, 149) on text='Click Here'
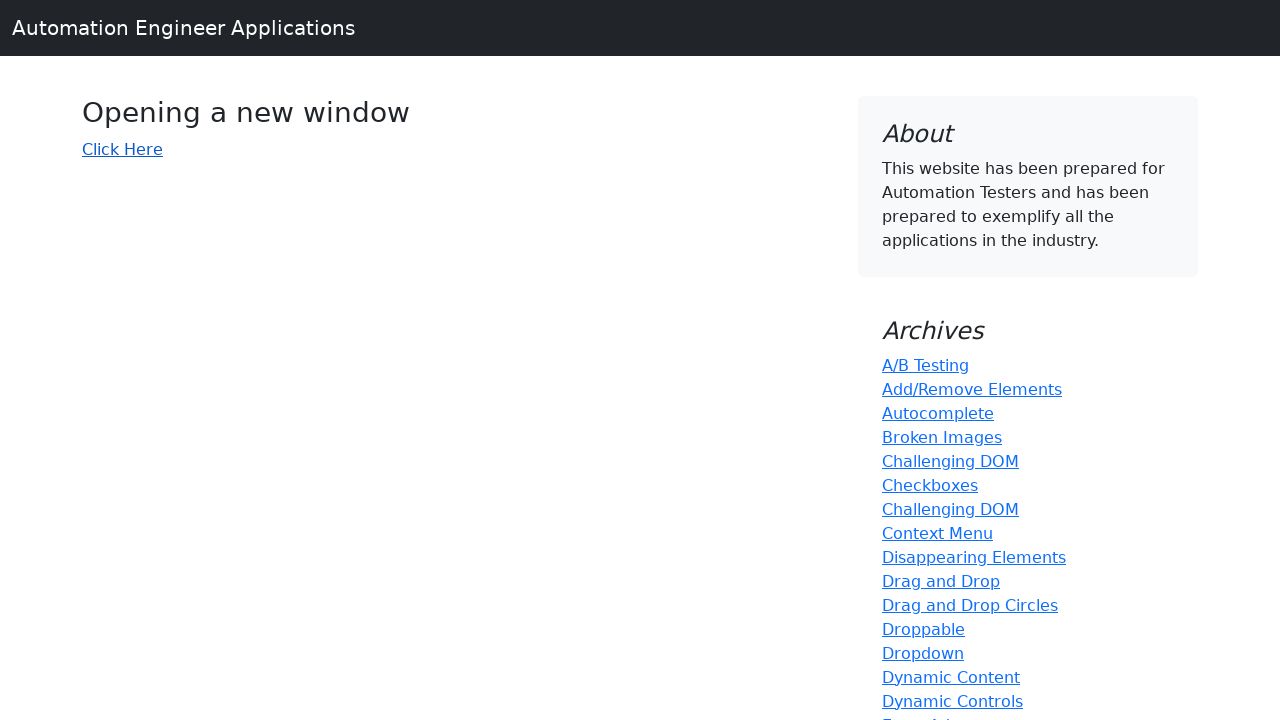

New window popup was captured
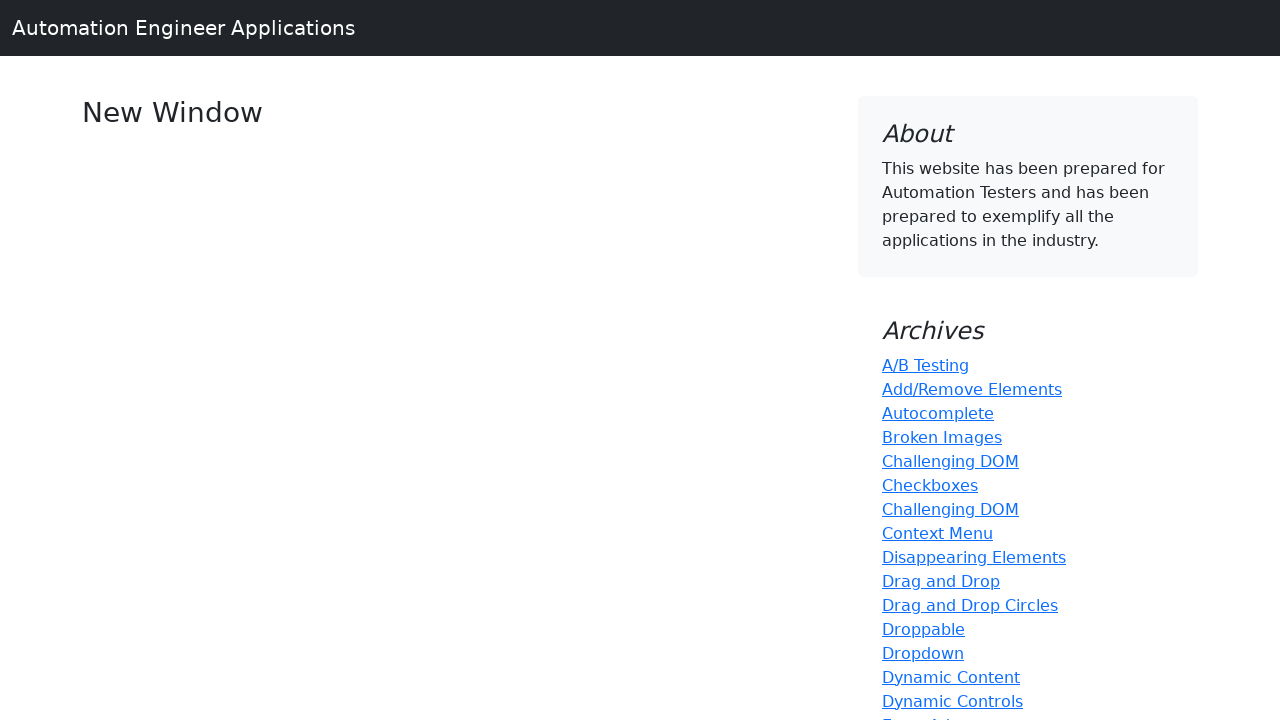

Verified new window title is 'New Window'
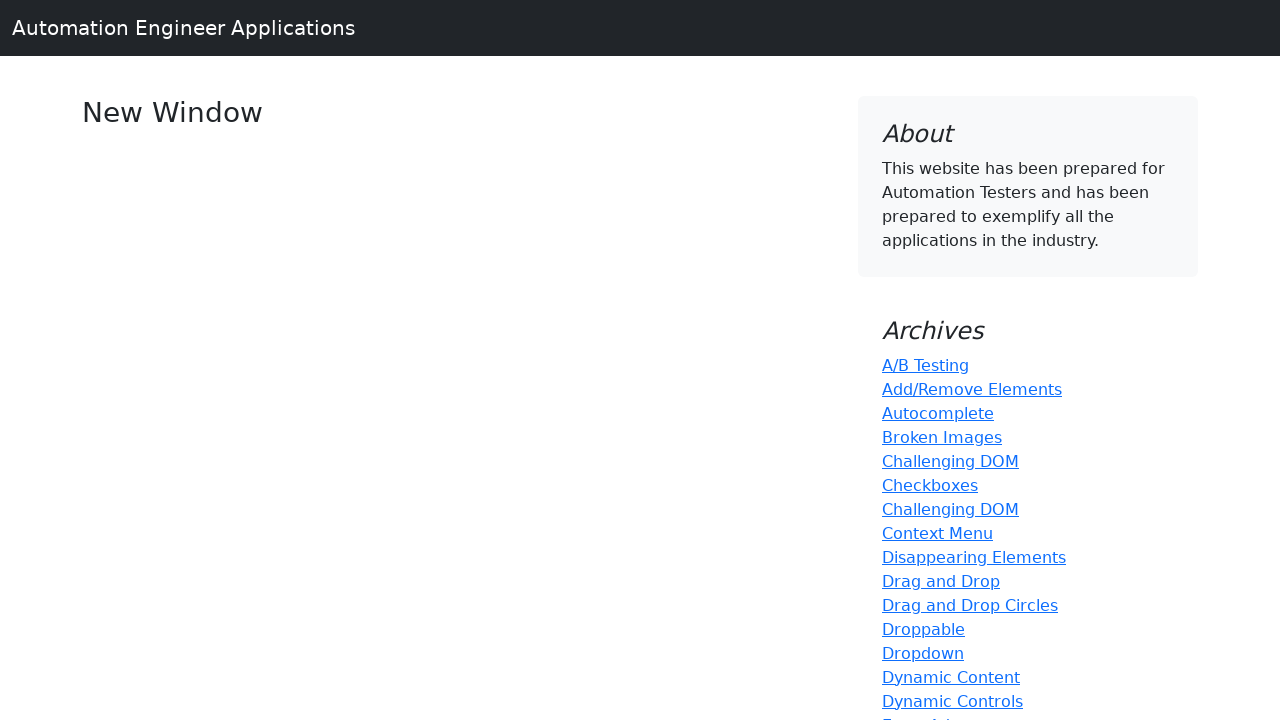

Brought initial window to front
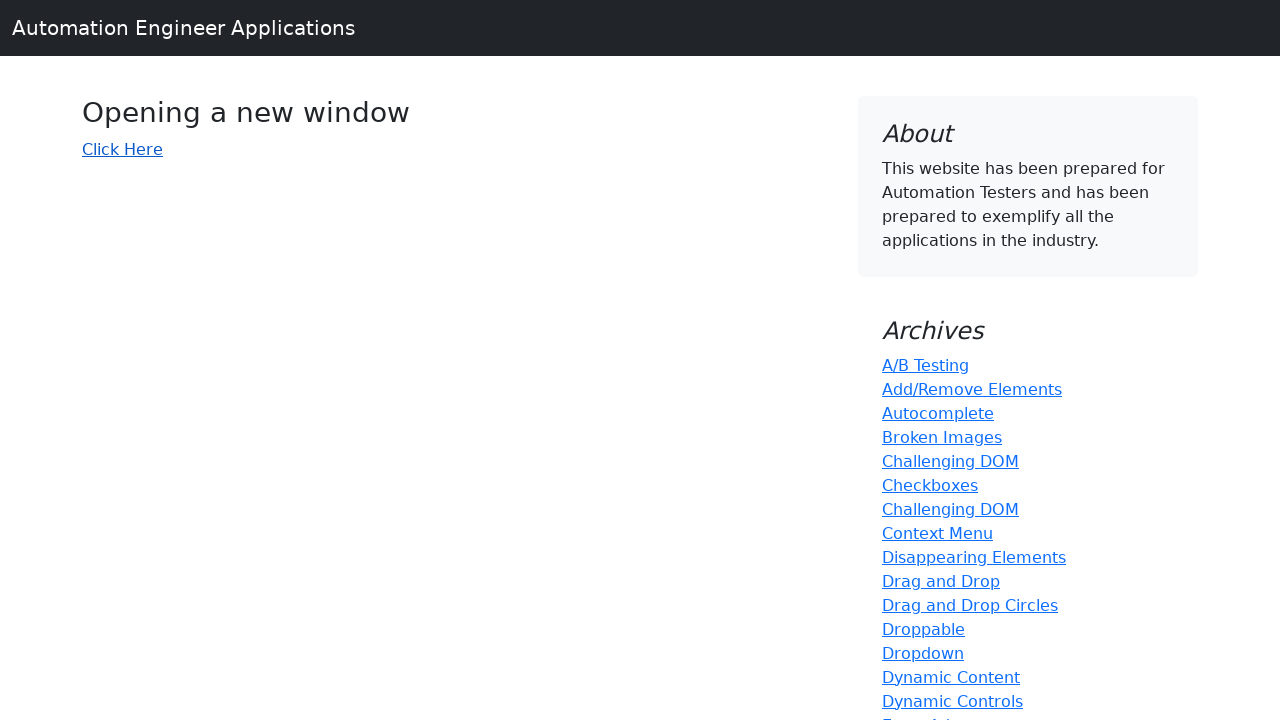

Brought new window to front
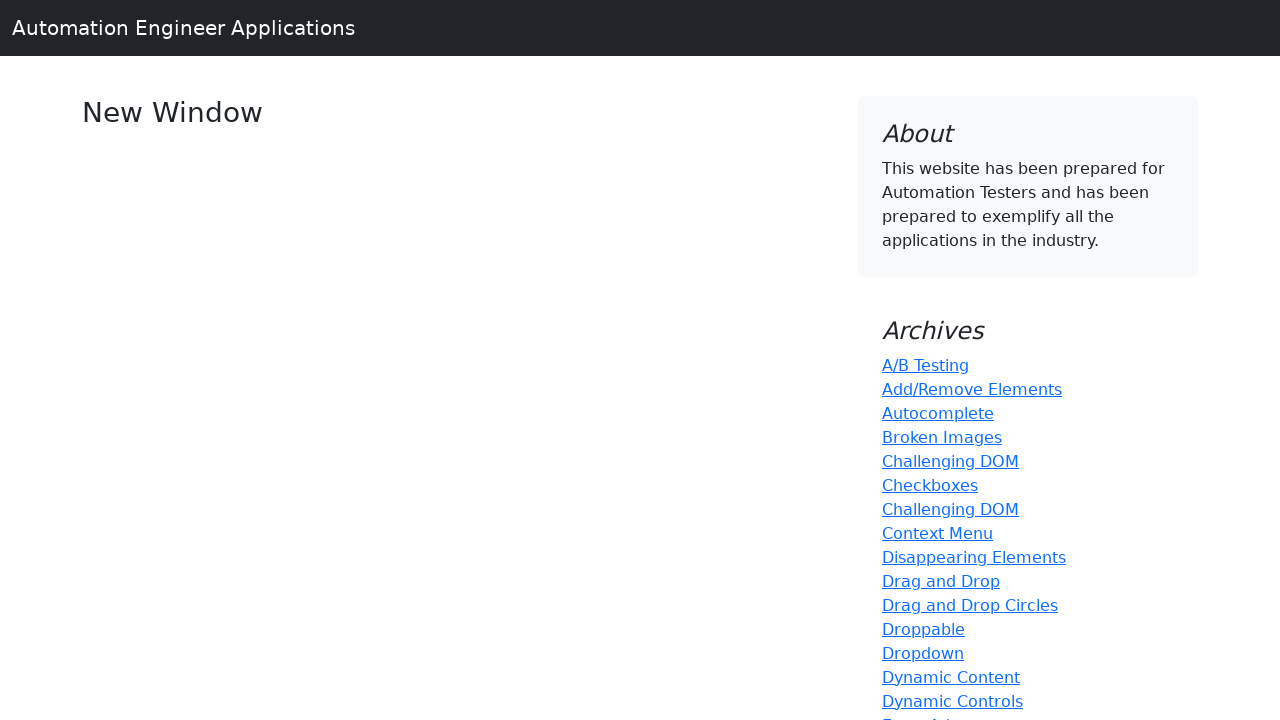

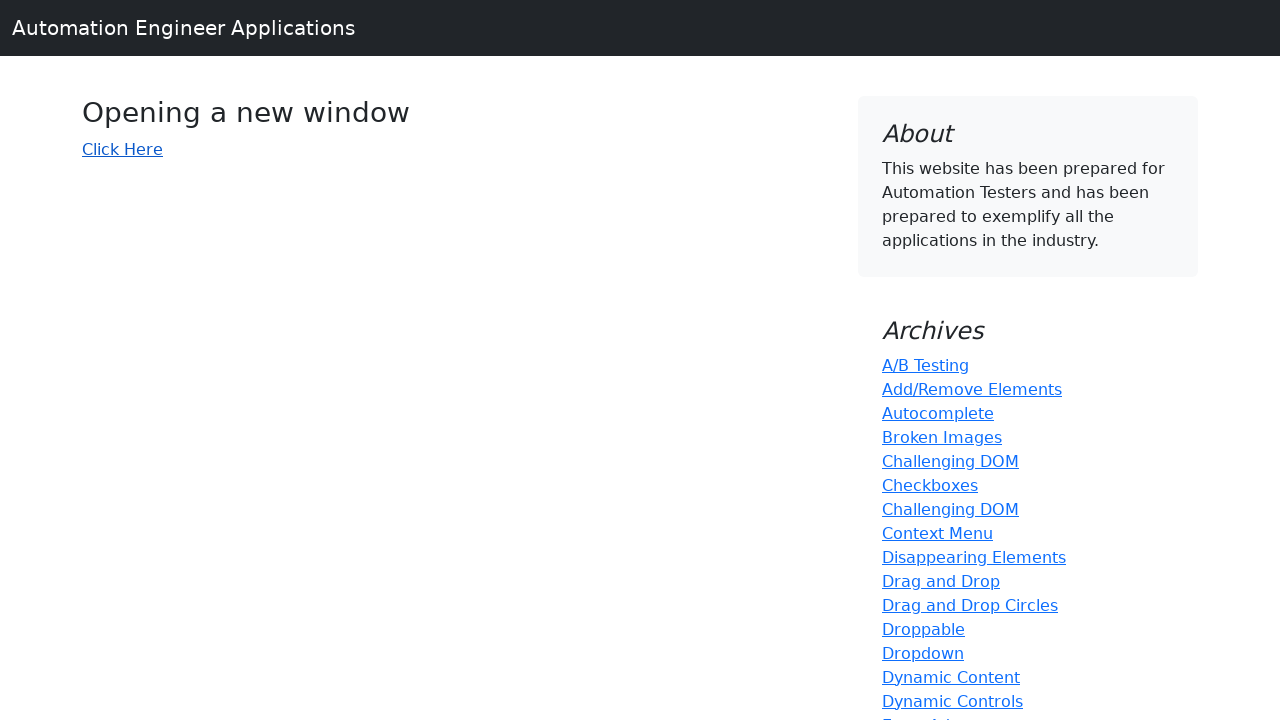